Tests a text box practice form on TutorialsPoint by navigating to the Elements section, clicking on Text Box, and filling out a form with name, email, address, and password fields before submitting.

Starting URL: https://www.tutorialspoint.com/selenium/practice/selenium_automation_practice.php

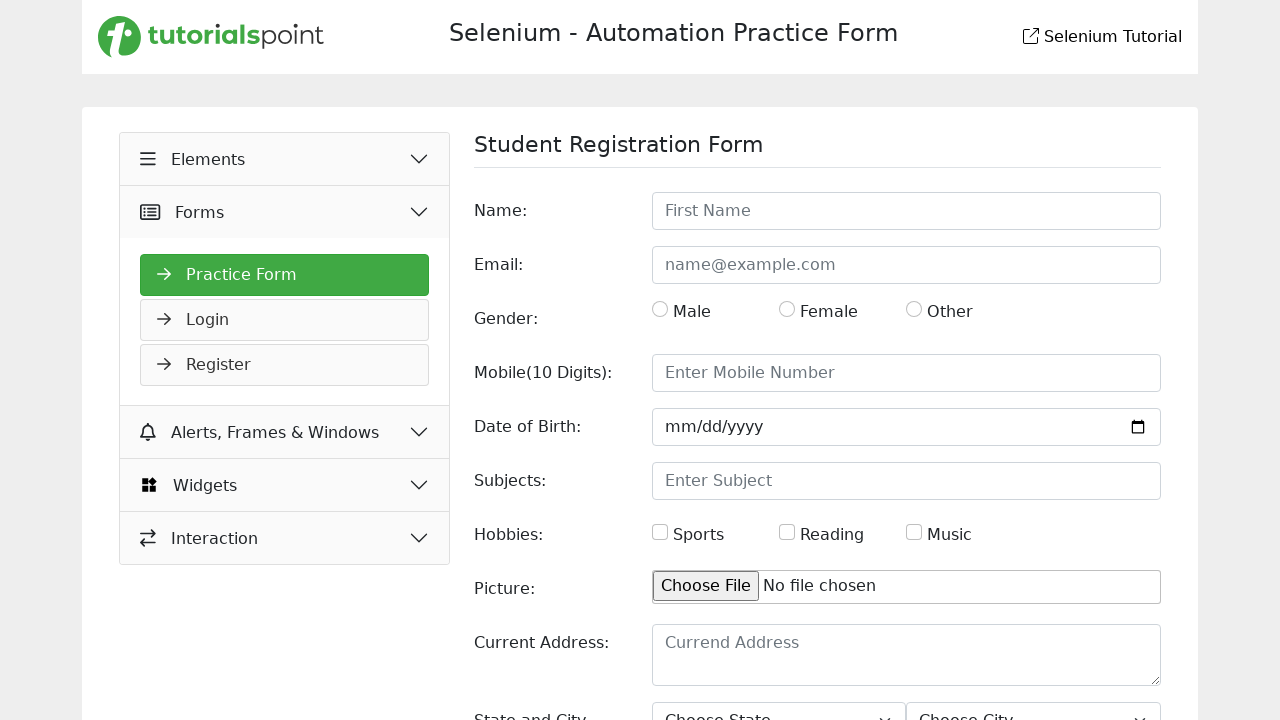

Clicked on Elements menu button at (285, 159) on xpath=//button[text()=' Elements']
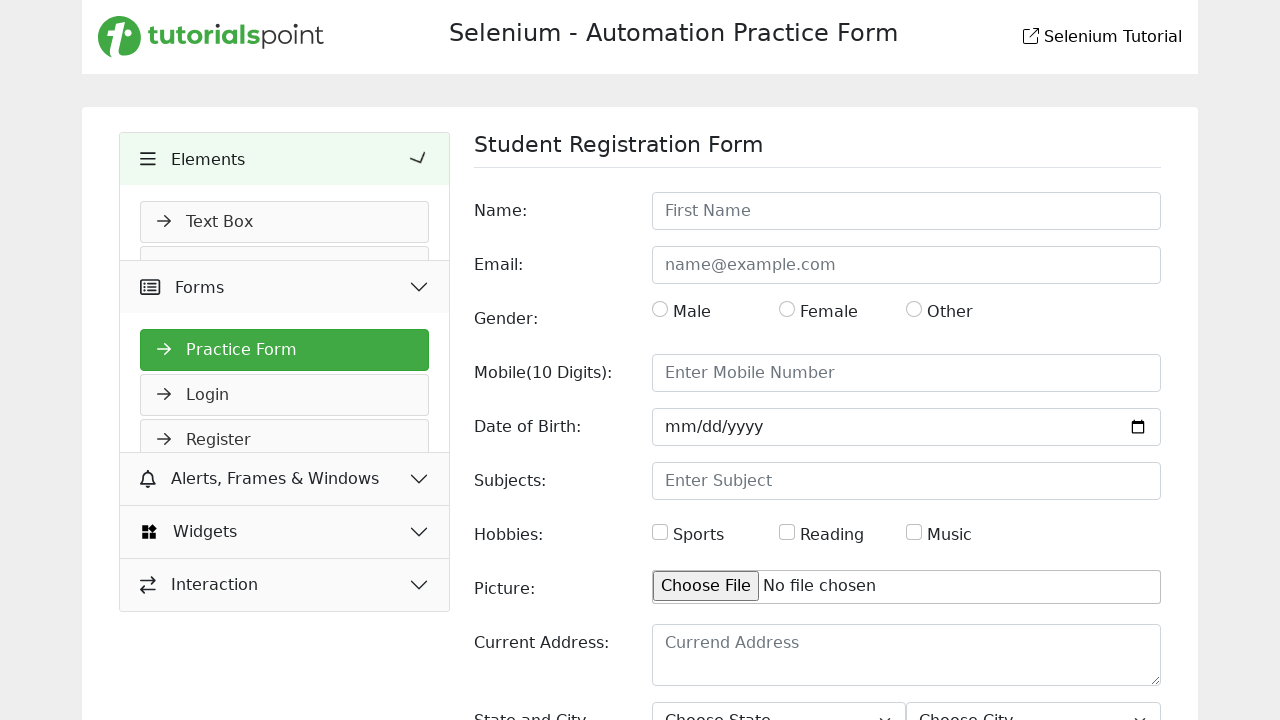

Clicked on Text Box option in Elements menu at (285, 222) on xpath=//a[text()=' Text Box']
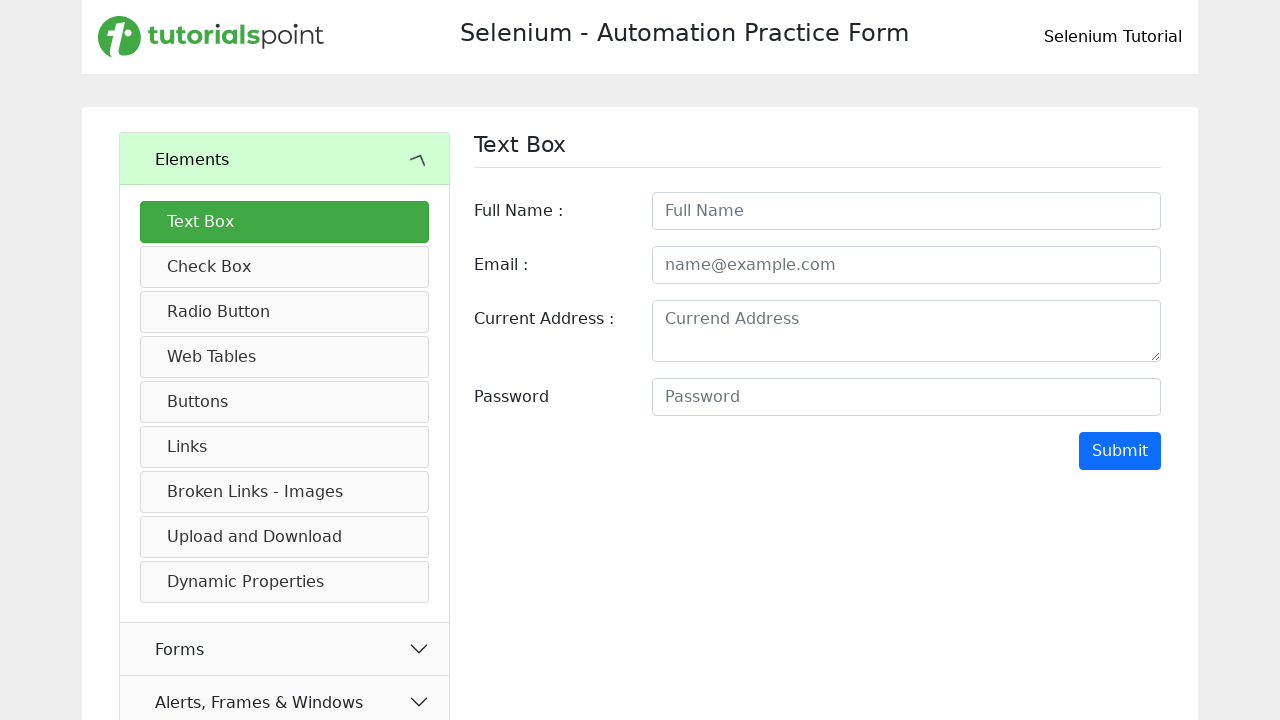

Filled in full name field with 'Prasanna Senthilkumar' on //input[contains(@id,'fullname')]
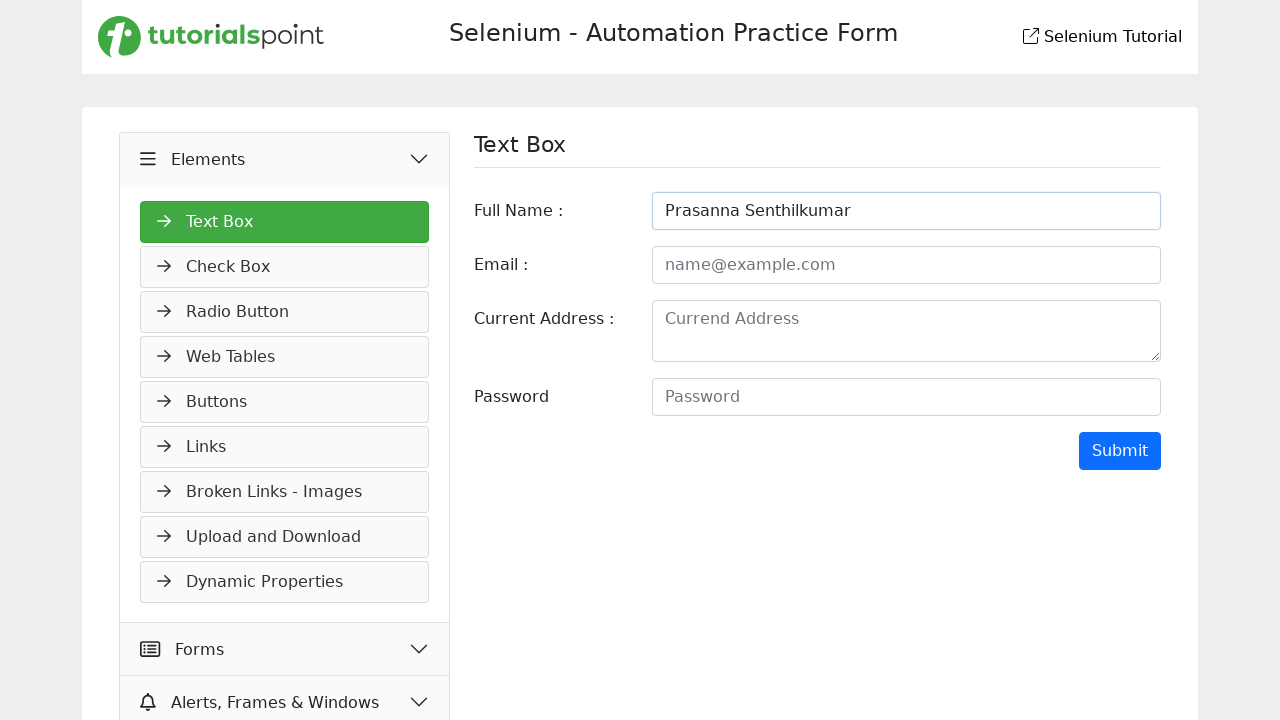

Filled in email field with 'ji@gmail.com' on //input[contains(@id,'email')]
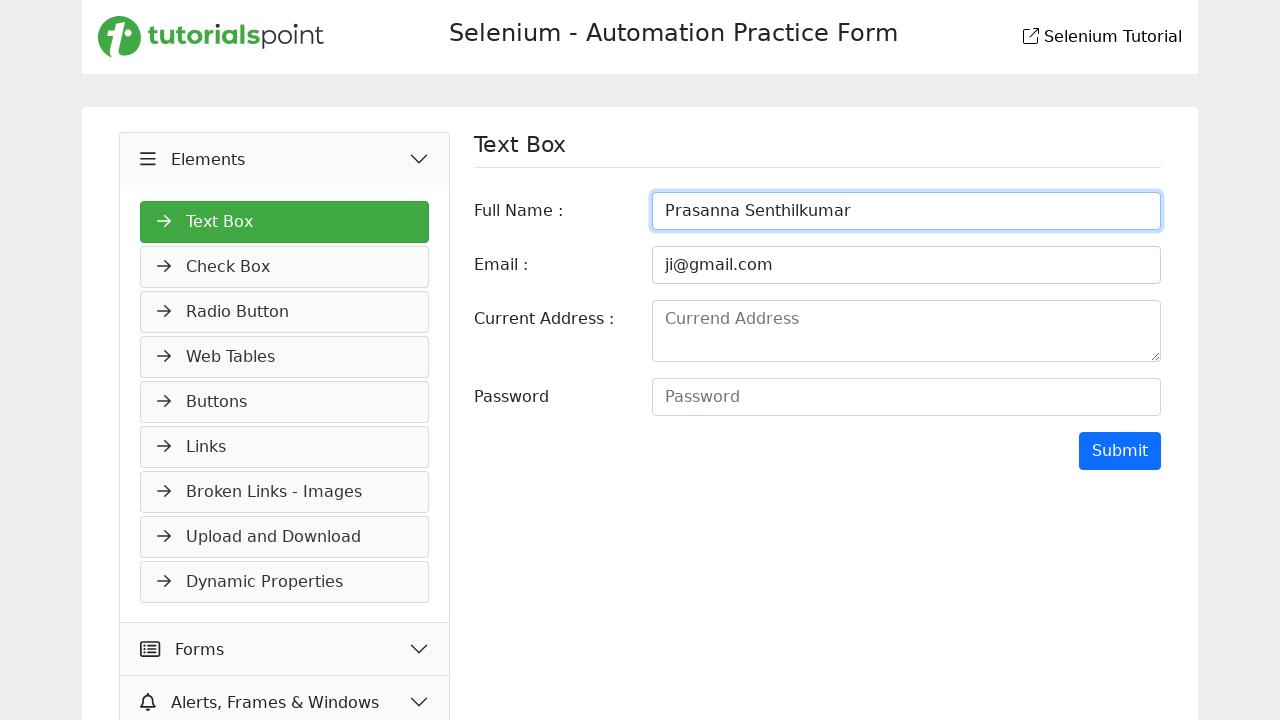

Filled in address field with multi-line address on //textarea[contains(@id,'address')]
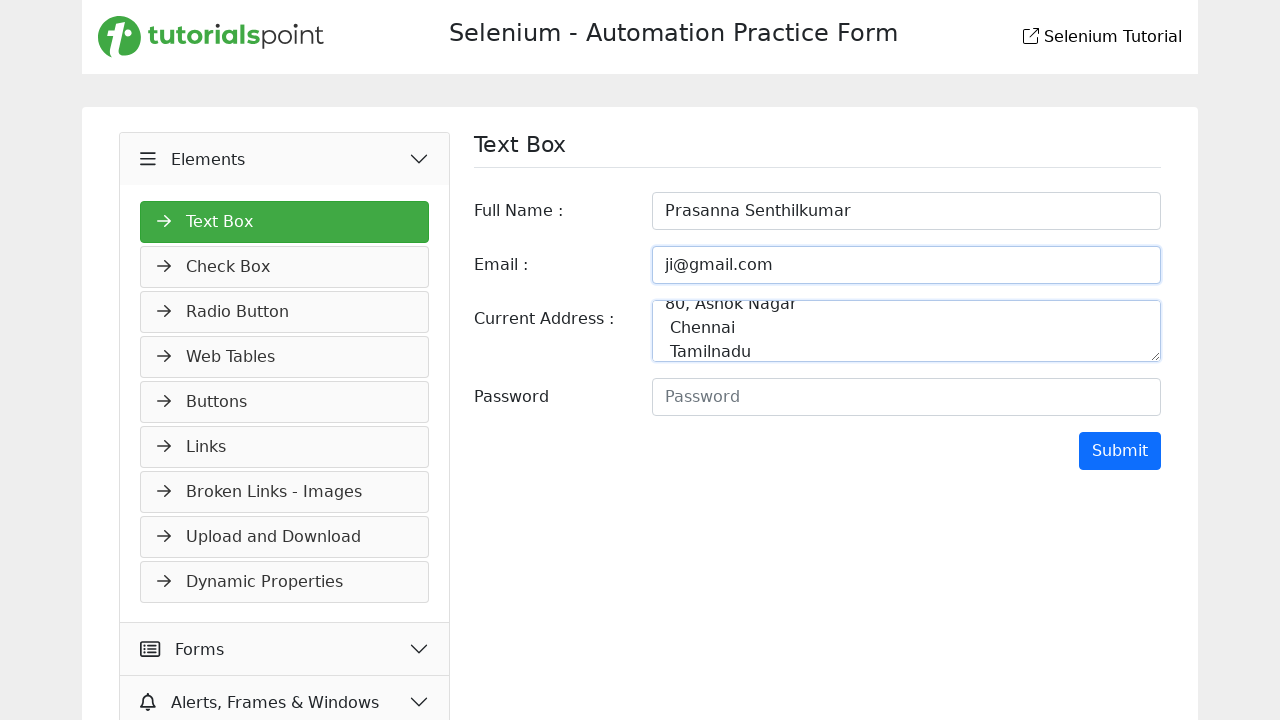

Filled in password field with 'Dummypassowrd' on //input[contains(@id,'password')]
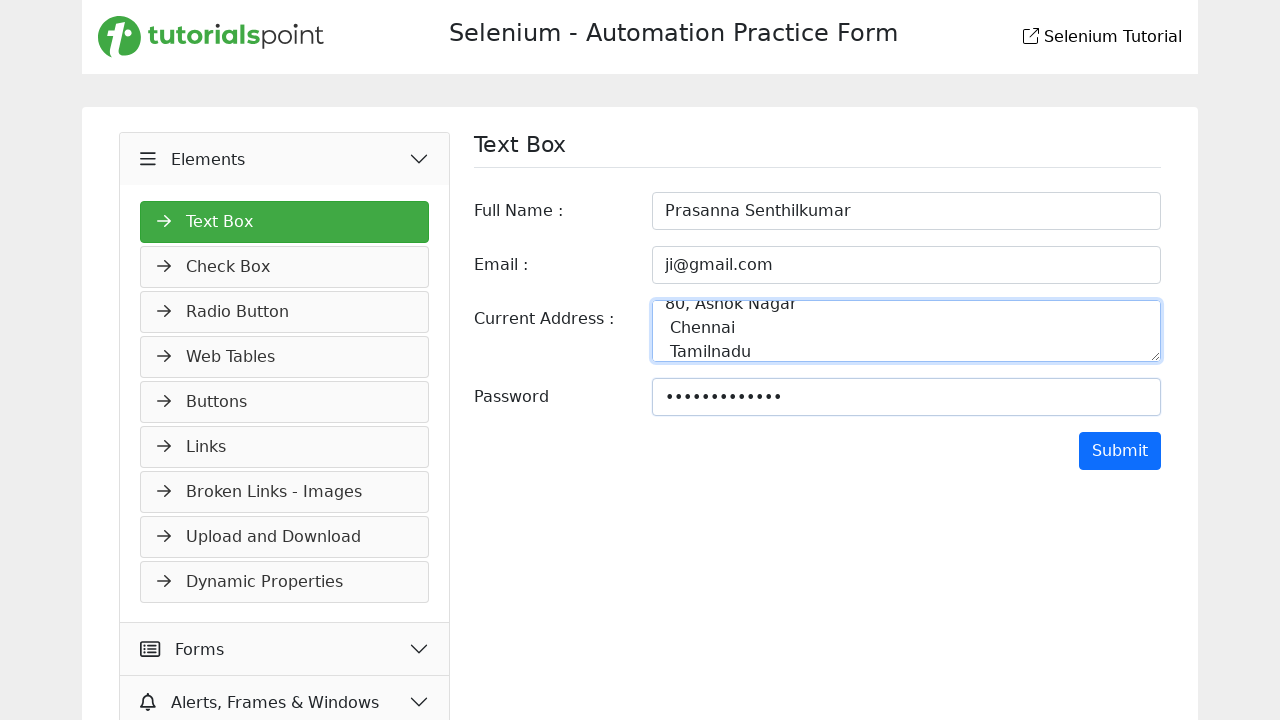

Clicked Submit button to submit the text box form at (1120, 451) on xpath=//input[@value='Submit']
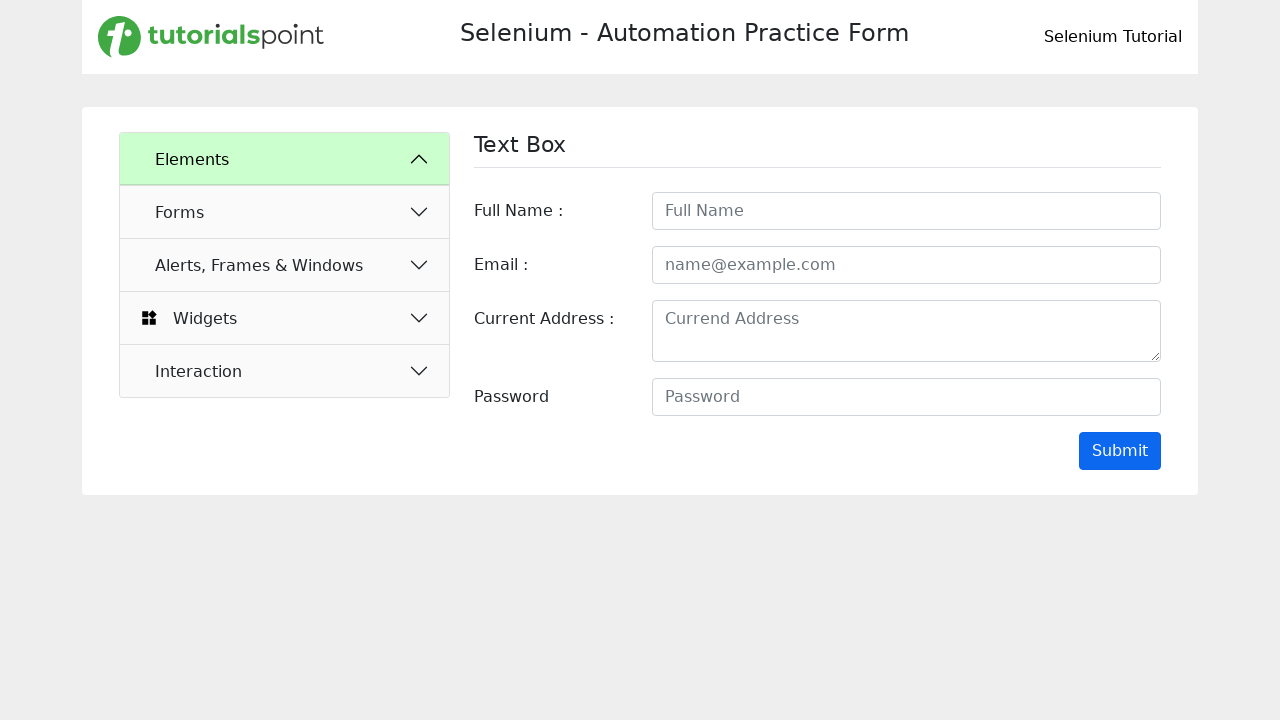

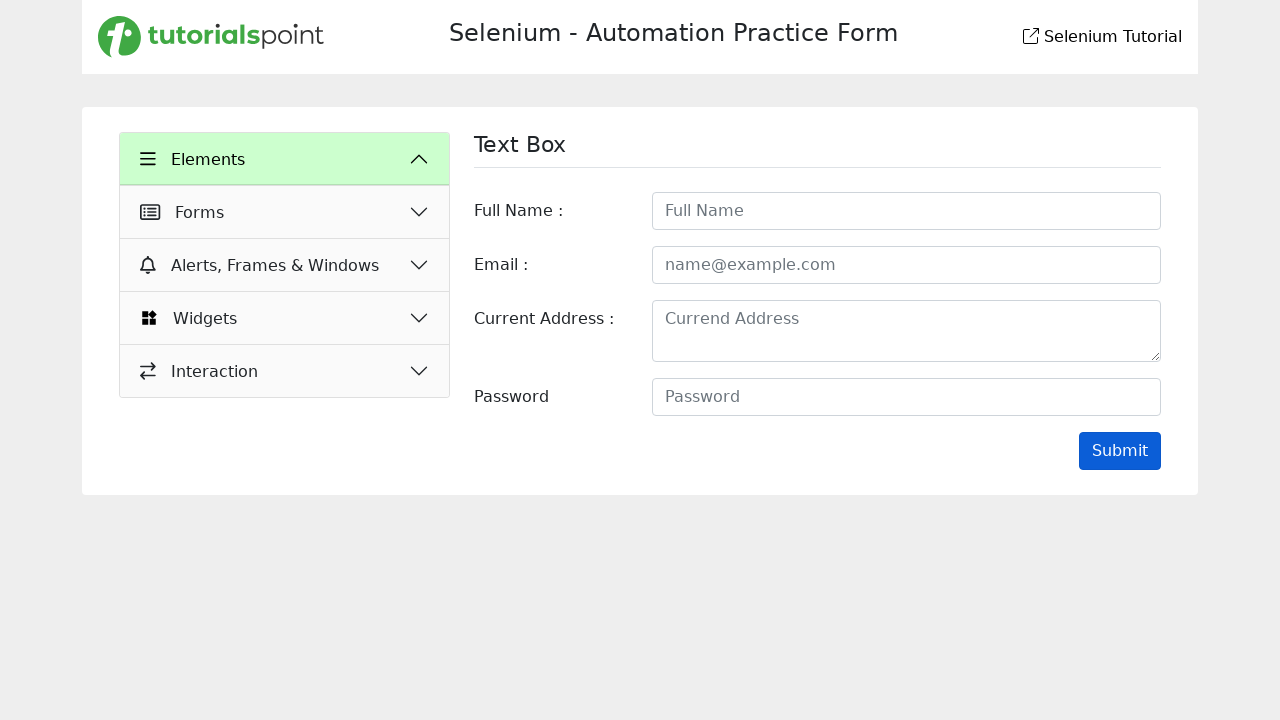